Tests dynamic loading functionality by clicking on a dynamic loading example link, starting the loading process, and waiting for the content to appear

Starting URL: https://the-internet.herokuapp.com/dynamic_loading

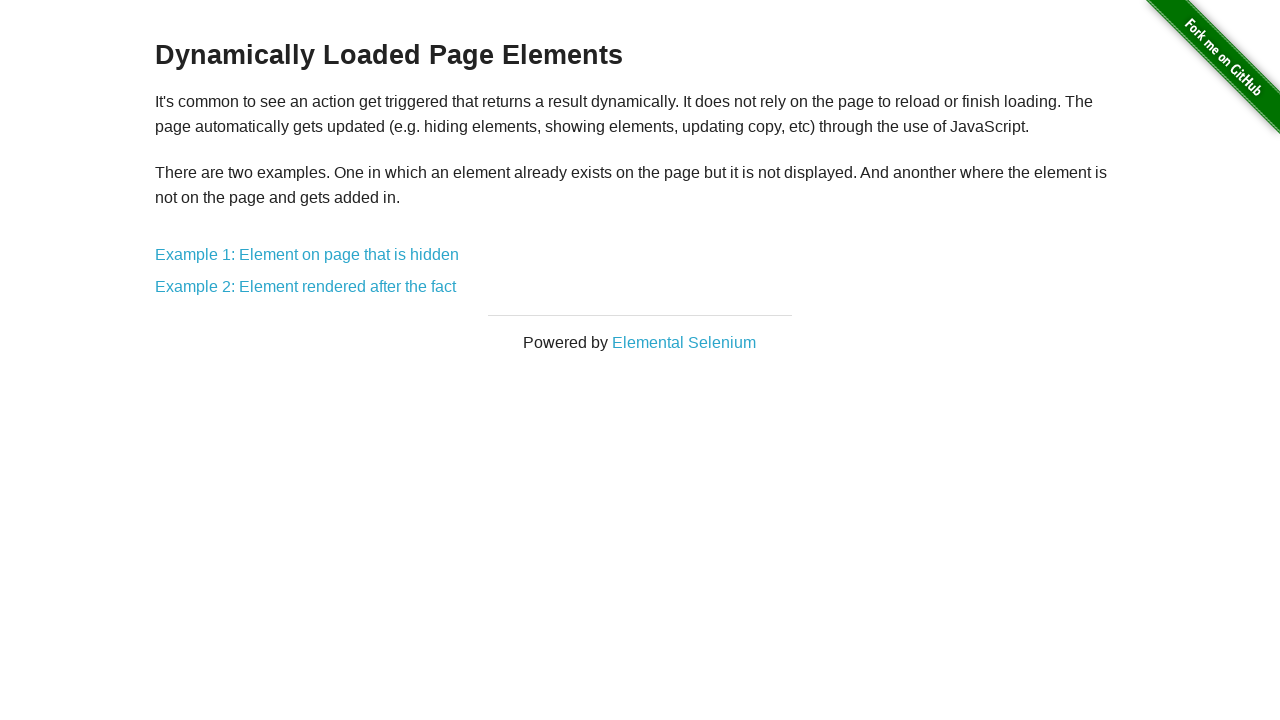

Clicked on dynamic loading example 2 link at (306, 287) on a[href='/dynamic_loading/2']
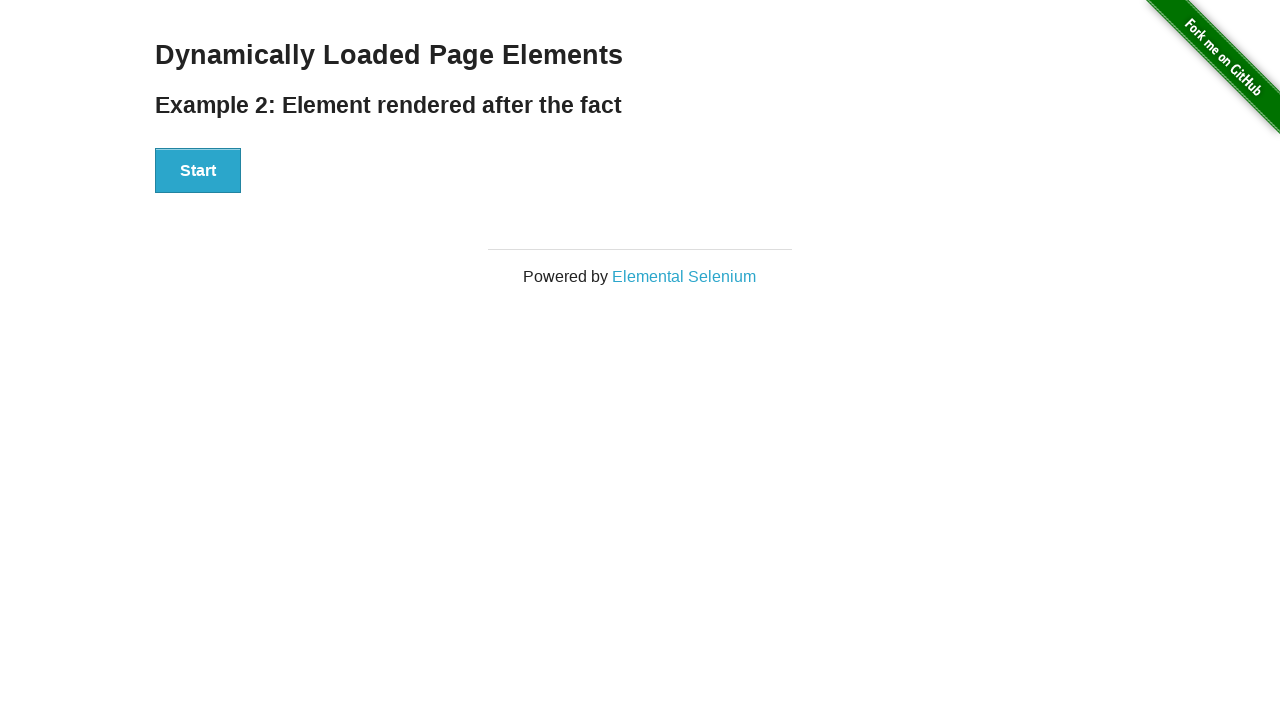

Clicked start button to begin dynamic loading at (198, 171) on div#start button
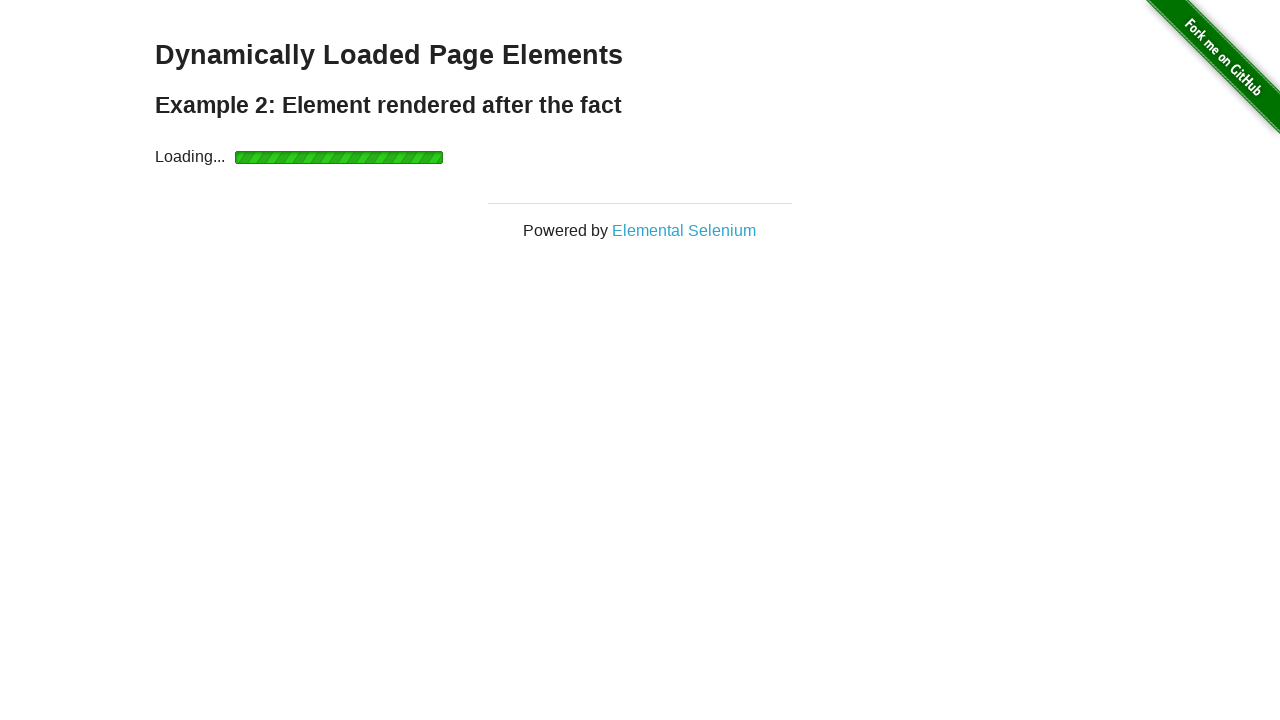

Dynamic loading finished - finish element became visible
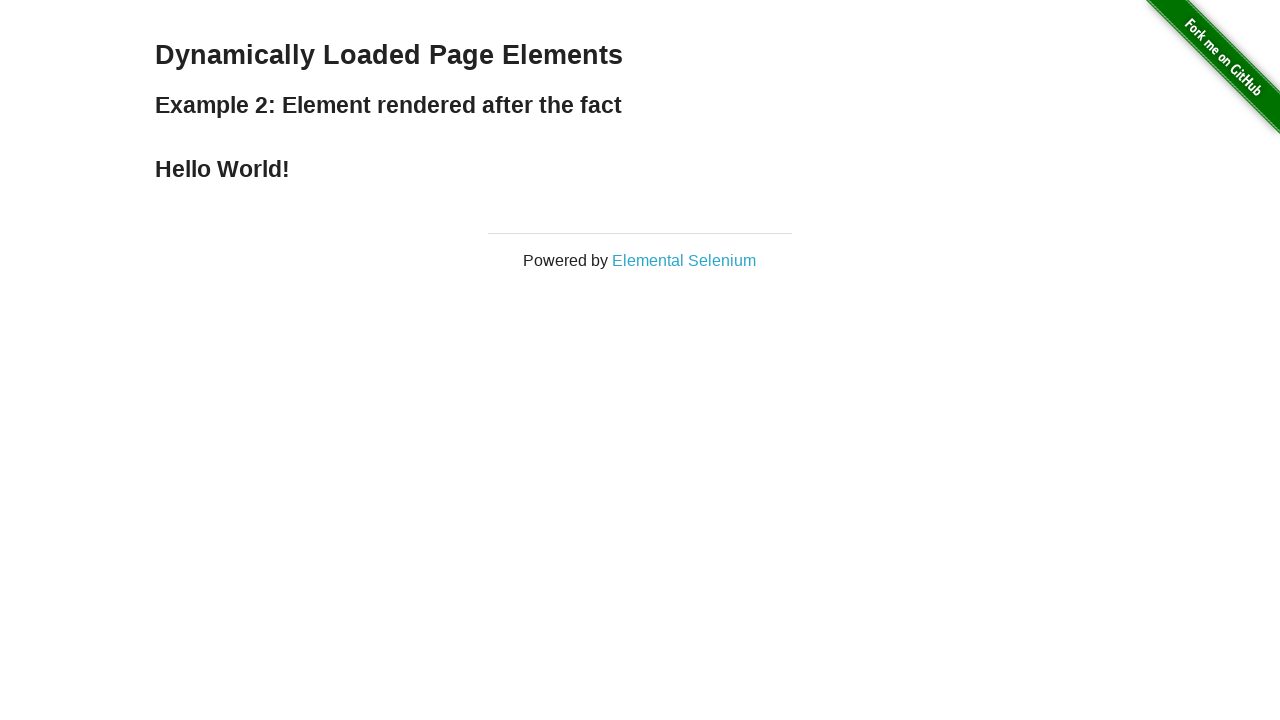

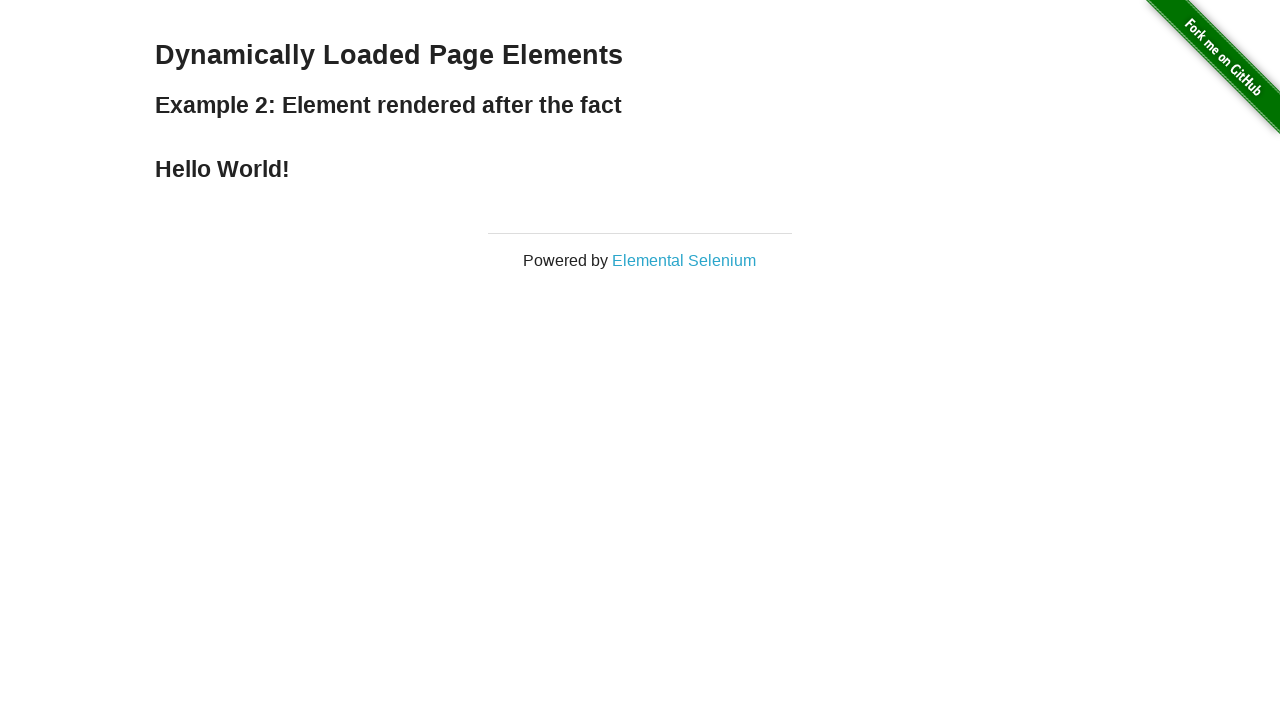